Navigates to an e-commerce site and adds a specific product (Cucumber) to the shopping cart by iterating through product listings

Starting URL: https://rahulshettyacademy.com/seleniumPractise/#/

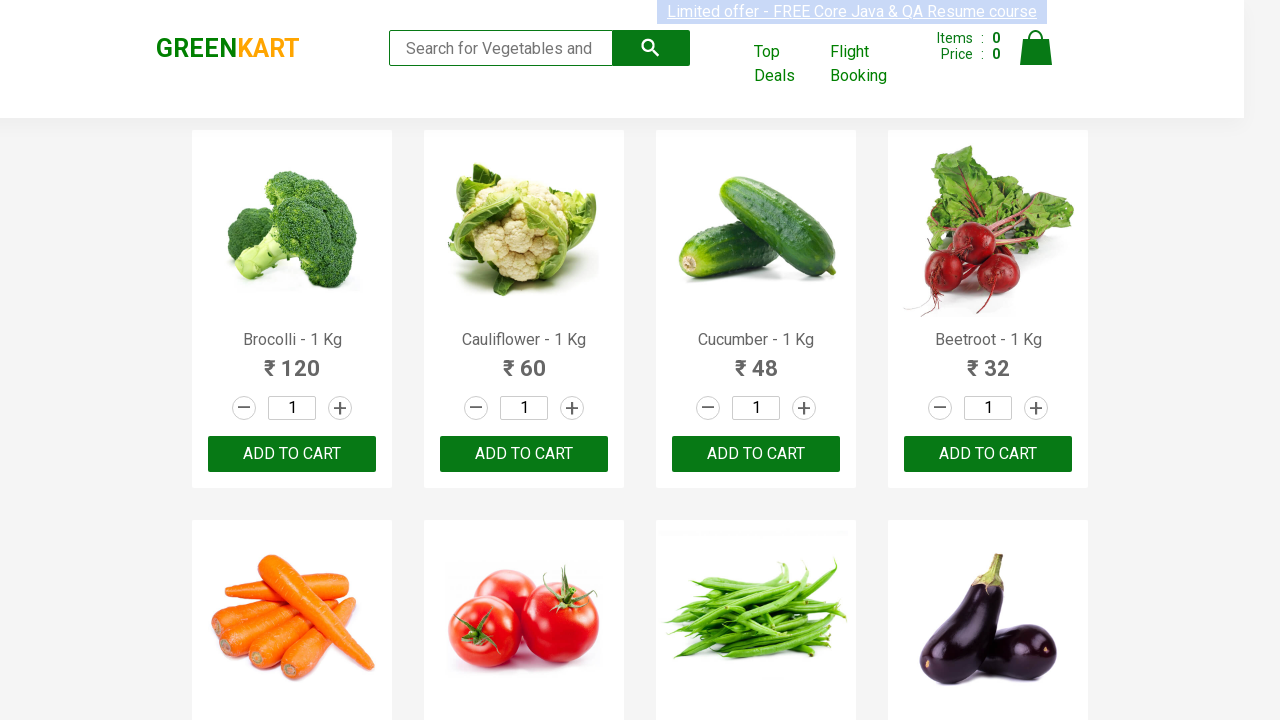

Waited for product listings to load
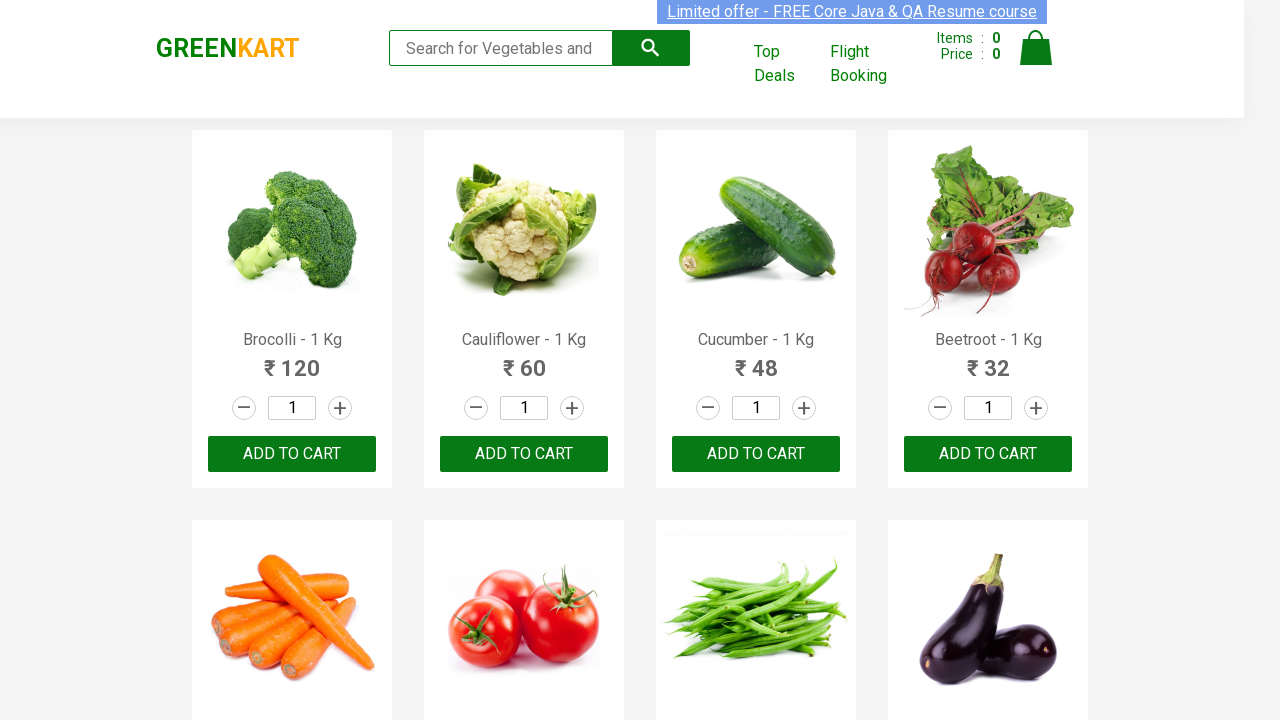

Retrieved all product name elements from the page
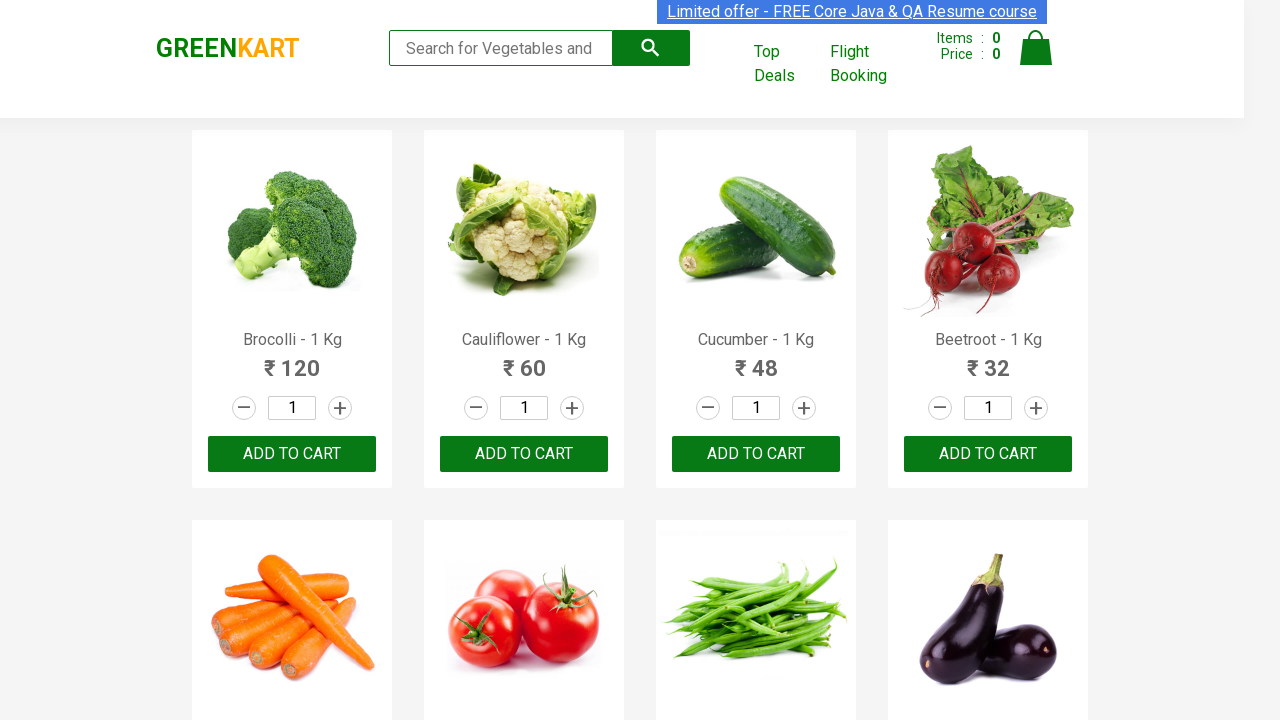

Checked product 1: Brocolli - 1 Kg
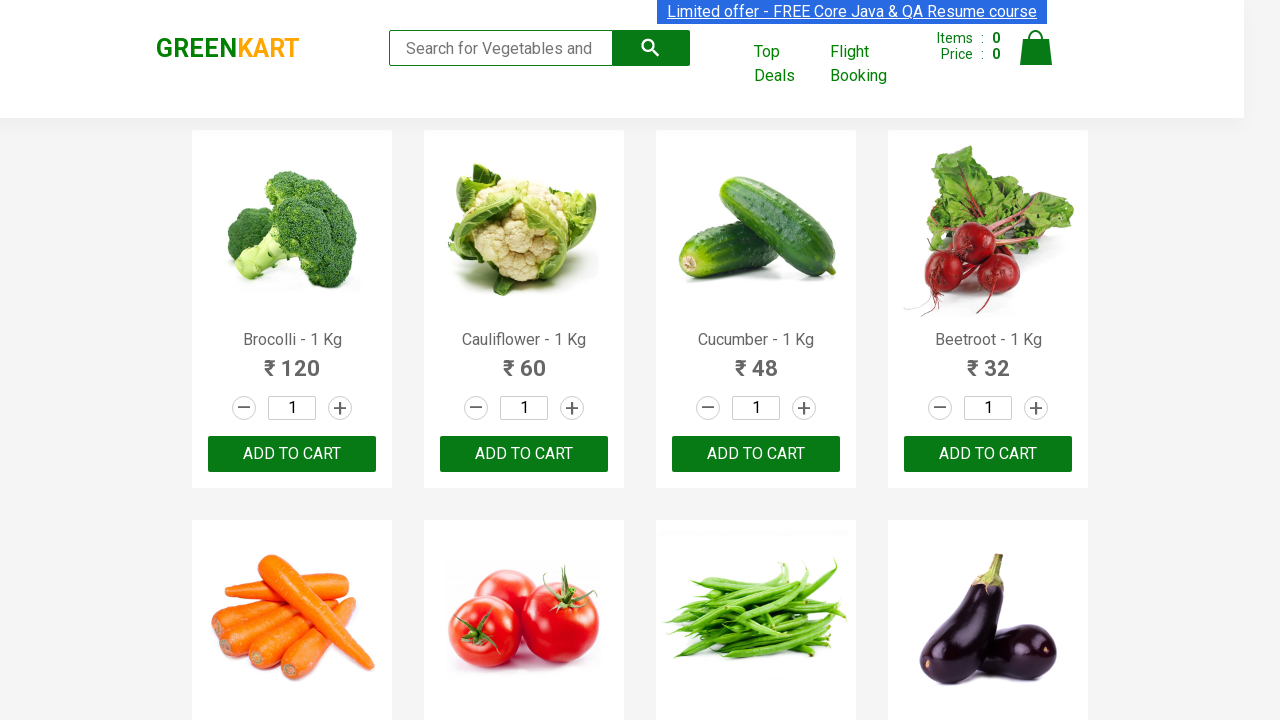

Checked product 2: Cauliflower - 1 Kg
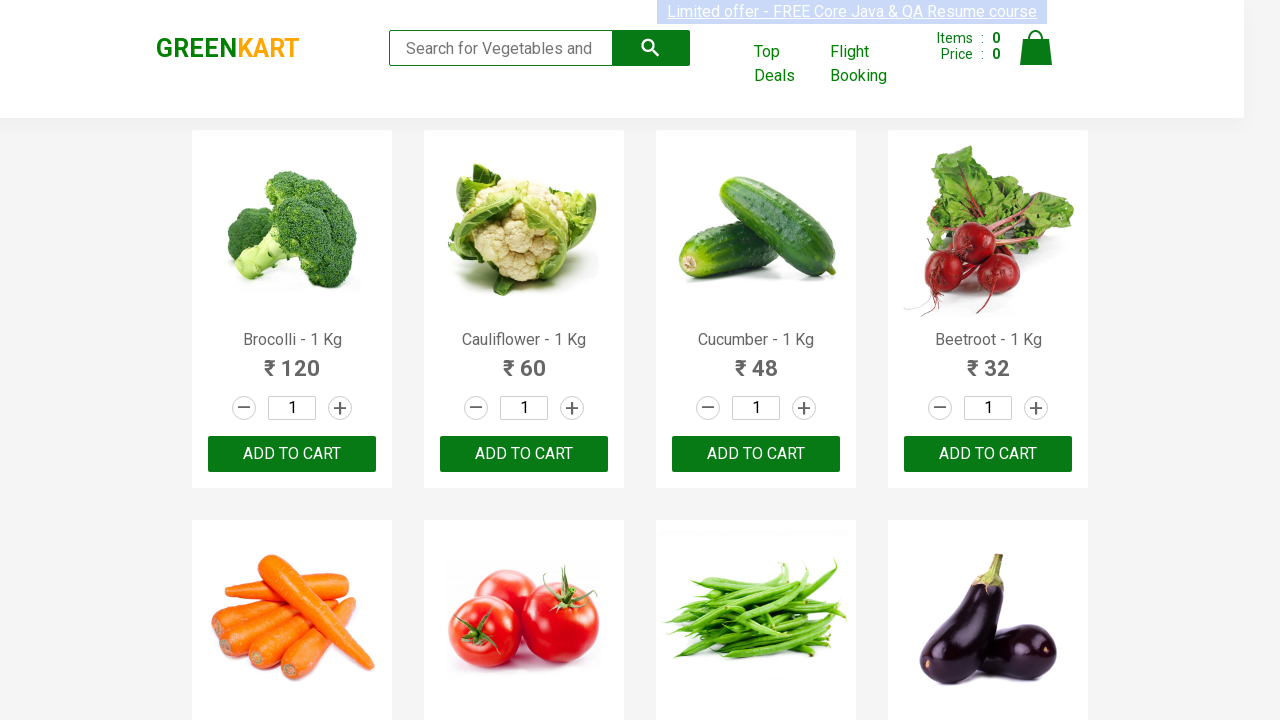

Checked product 3: Cucumber - 1 Kg
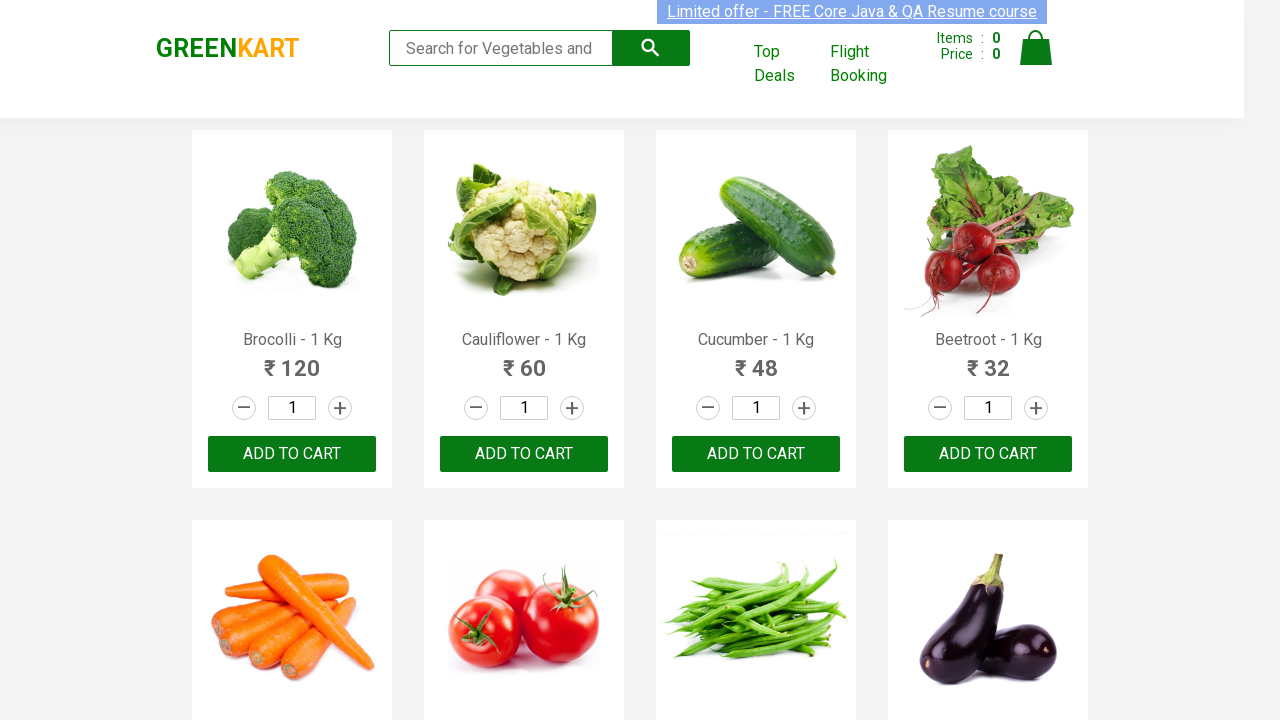

Found Cucumber product and clicked ADD TO CART button at (756, 454) on xpath=//button[text()='ADD TO CART'] >> nth=2
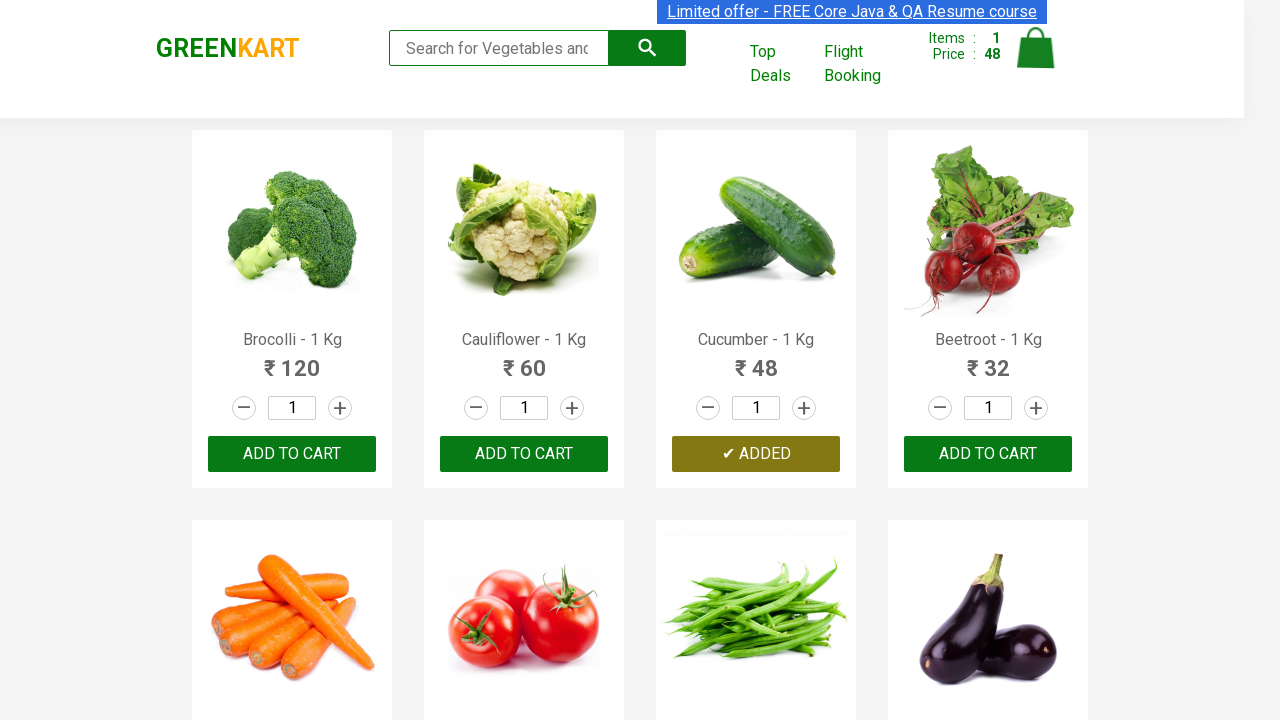

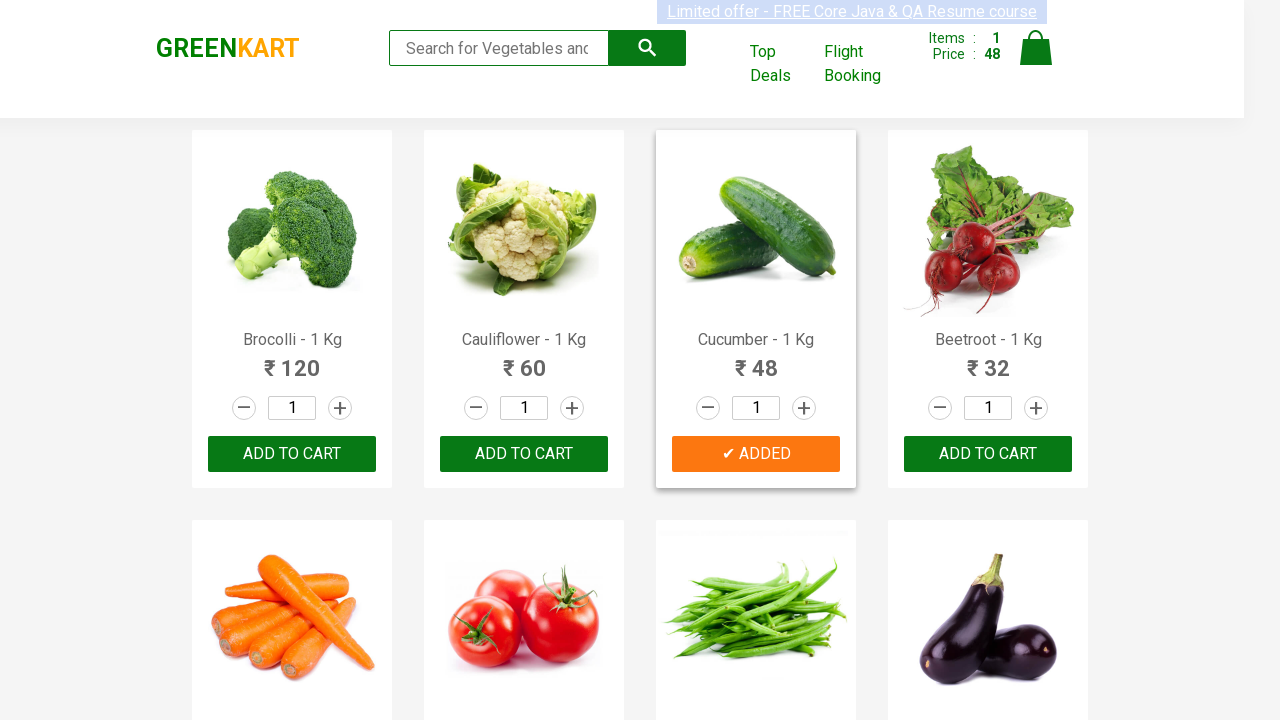